Tests the clipboard copy functionality on clipboardjs.com by clicking a copy button that copies text to the clipboard

Starting URL: https://clipboardjs.com/

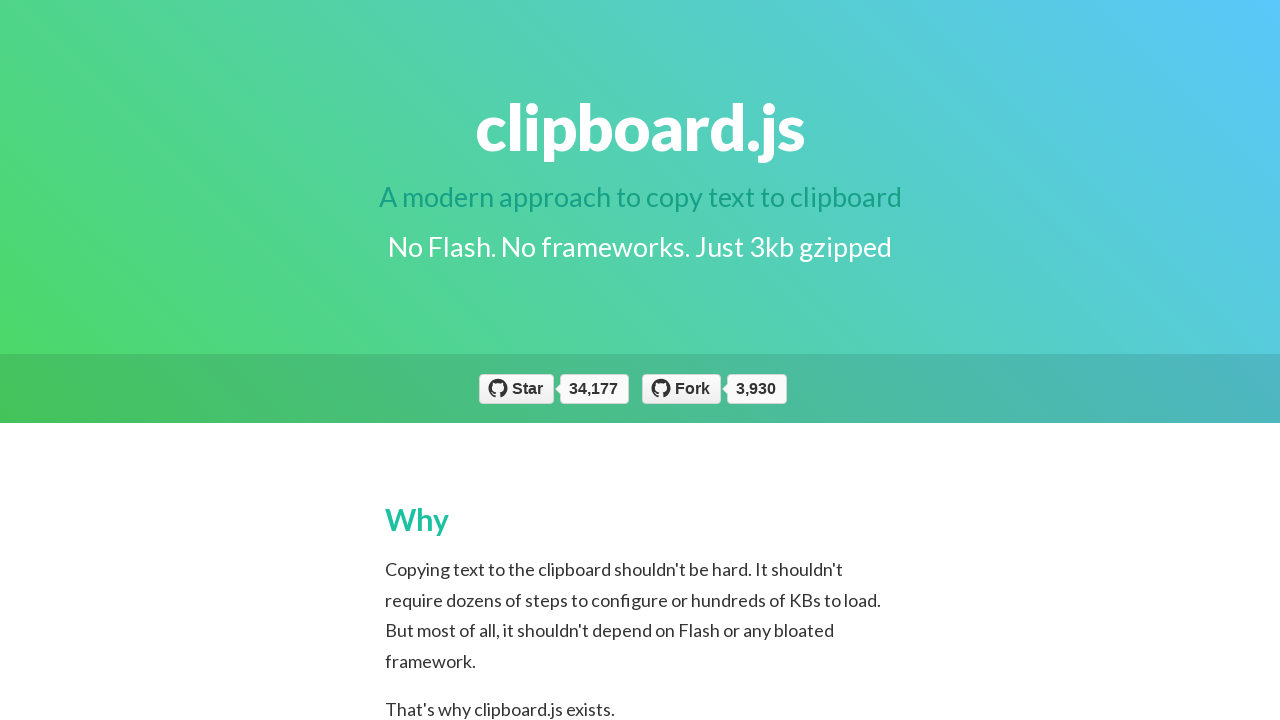

Clicked the copy button to trigger clipboard copy action at (474, 360) on button[data-clipboard-action='copy']
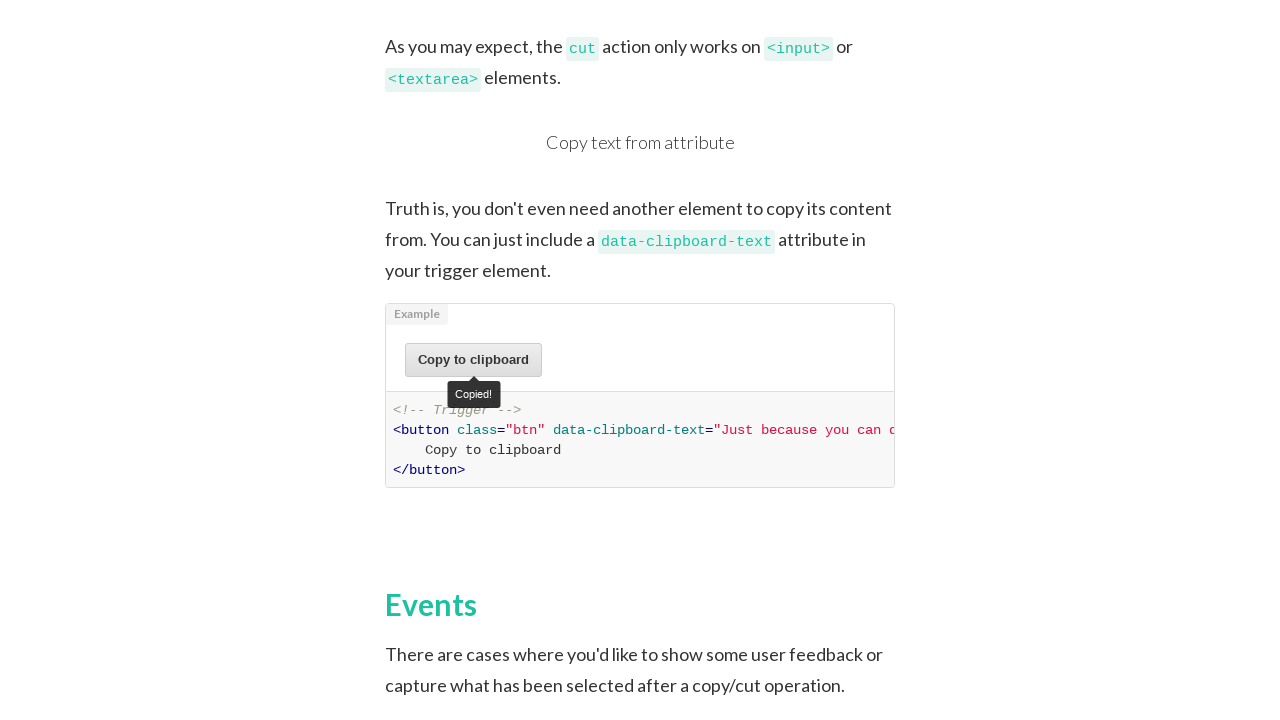

Waited 500ms for clipboard action to complete
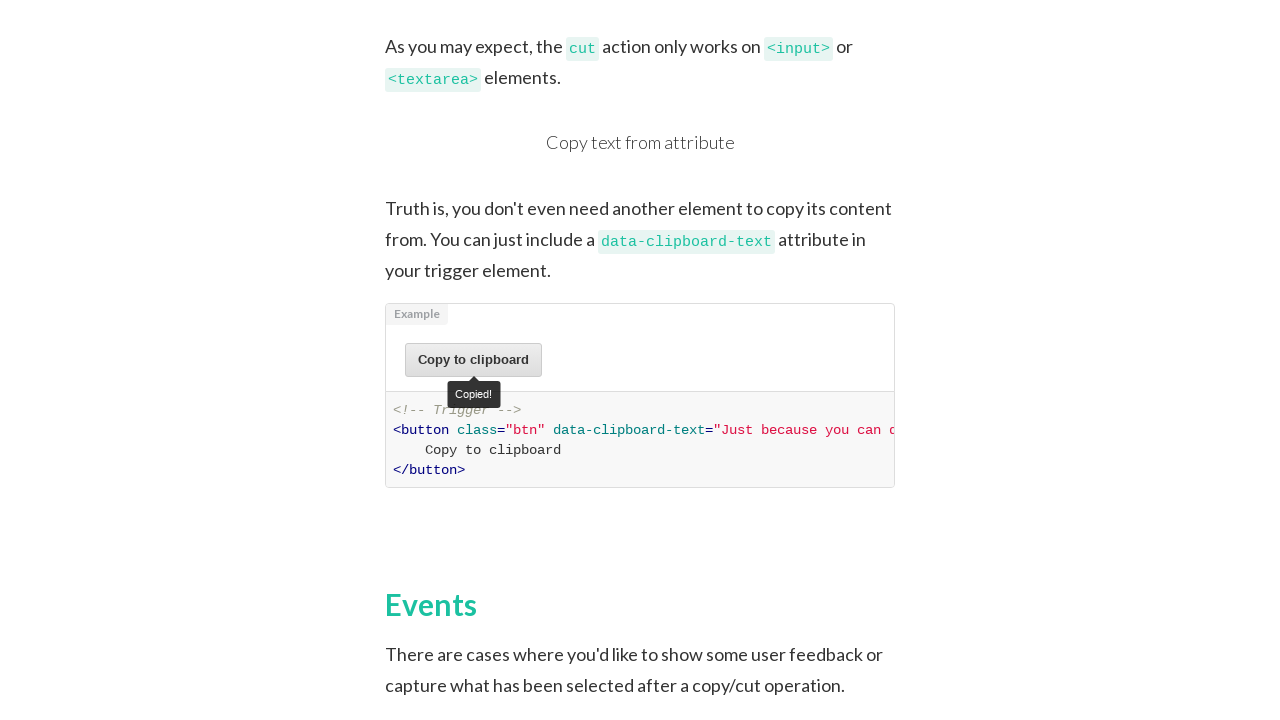

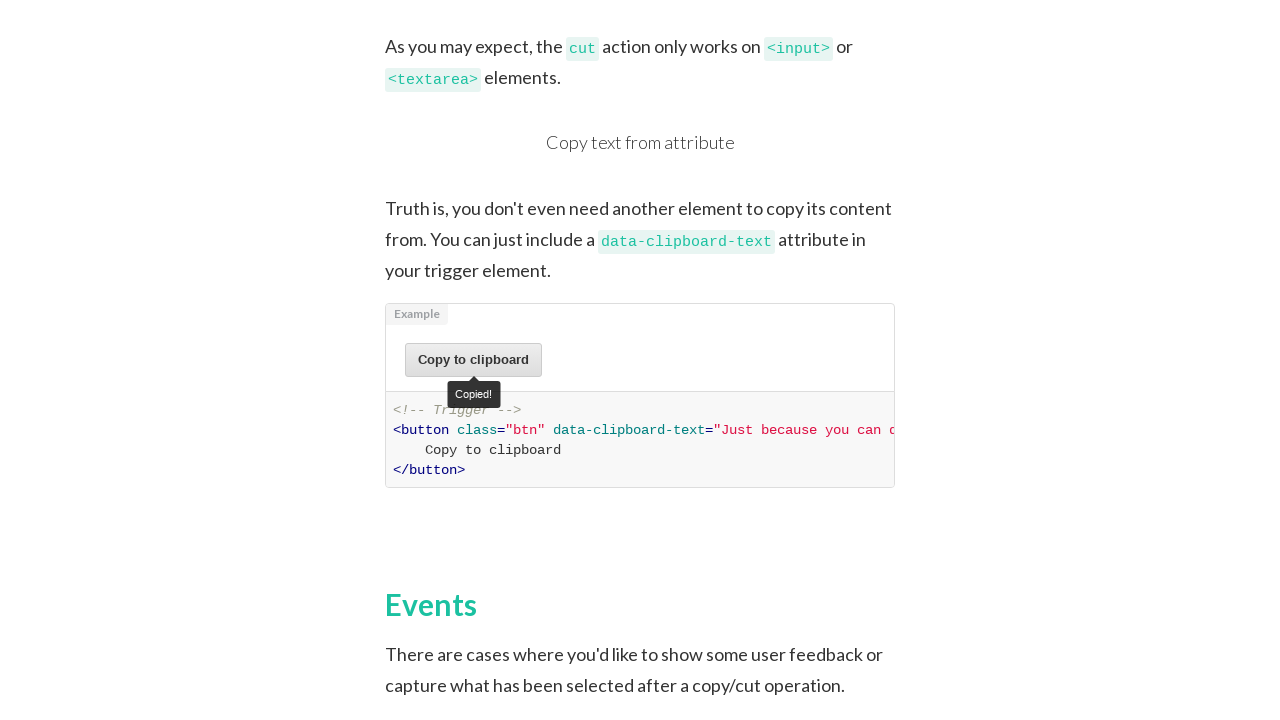